Tests navigation to login page after handling a popup if displayed, and verifies the redirected URL

Starting URL: https://dehieu.vn/

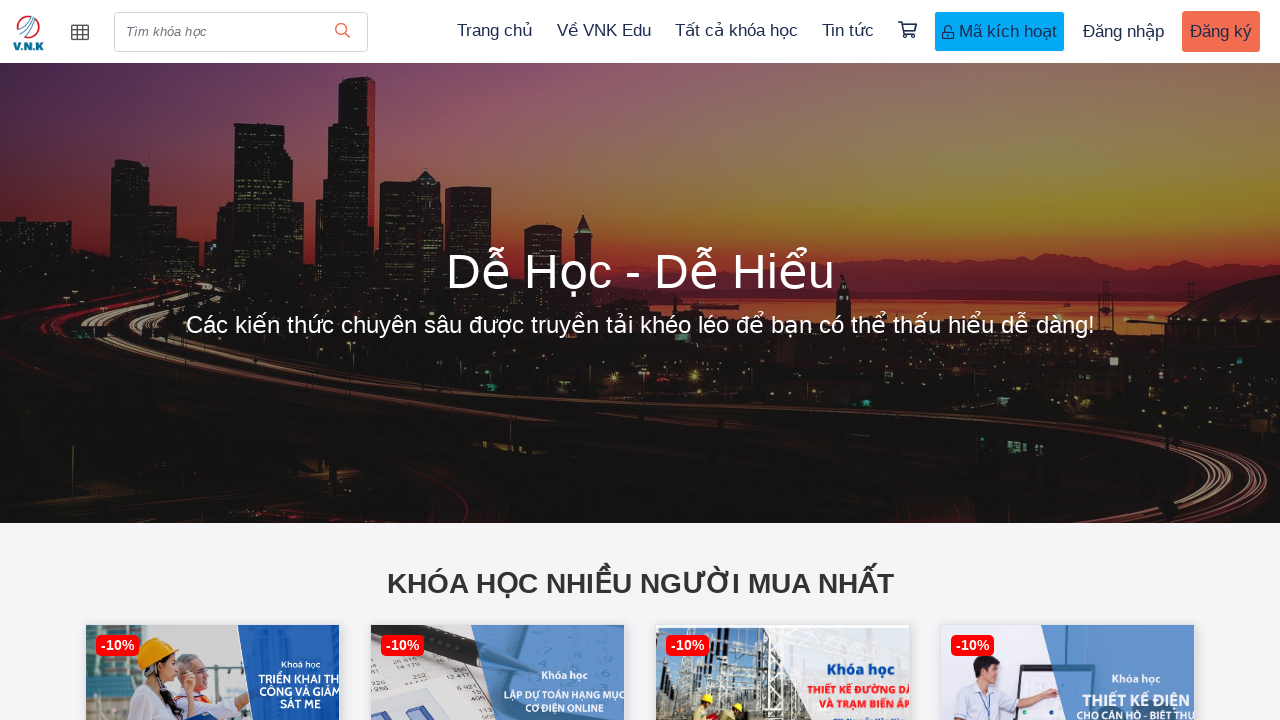

No popup detected on page
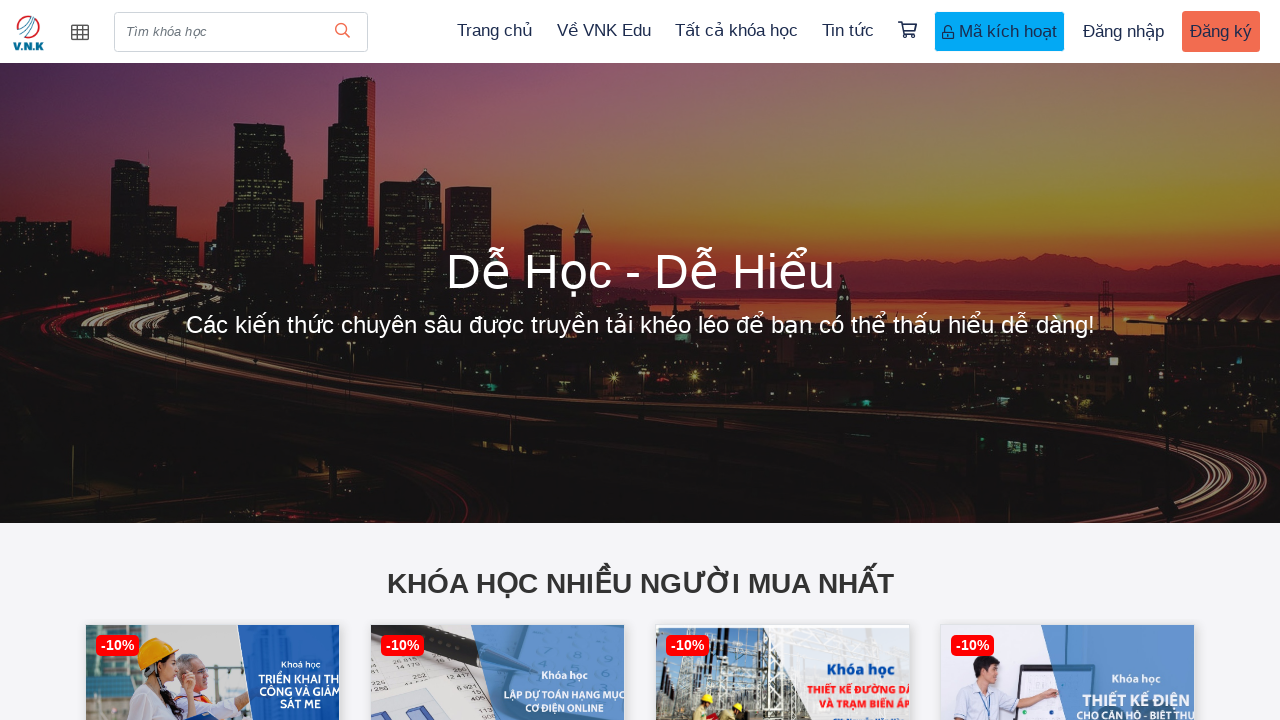

Clicked login button (Đăng nhập) at (1124, 32) on xpath=//a[contains(text(),'Đăng nhập')]
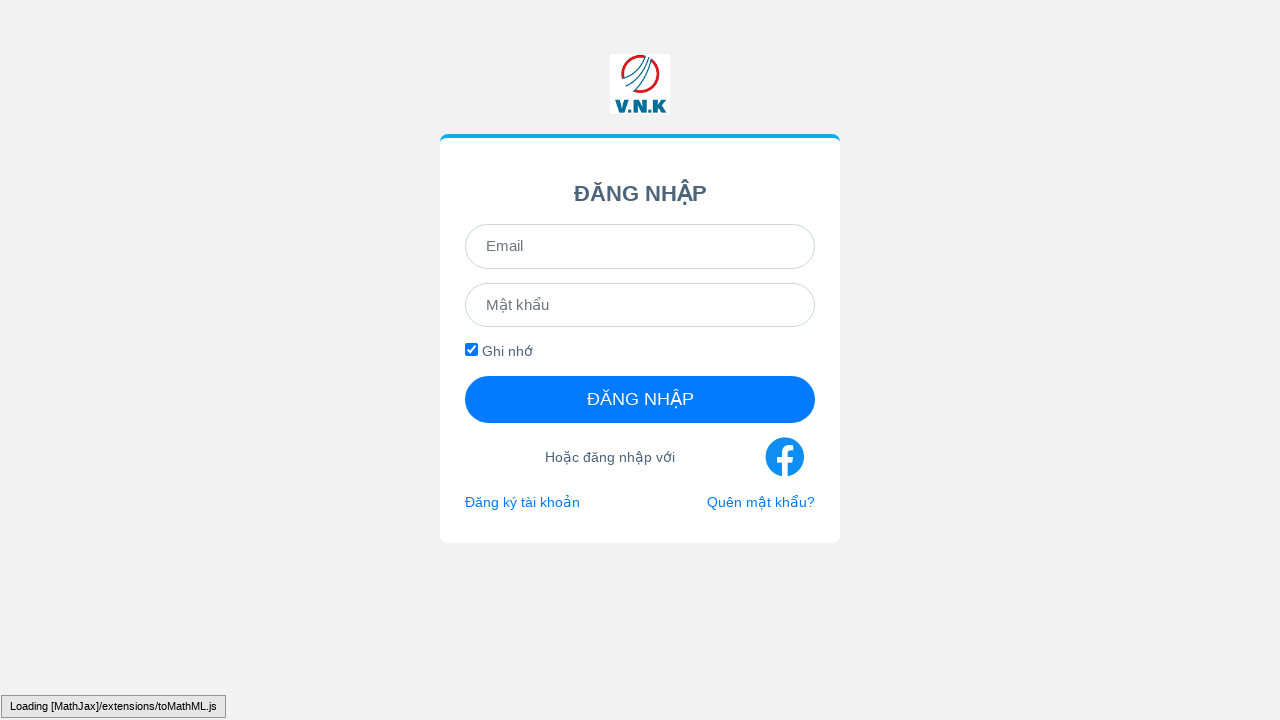

Navigation to signin page completed
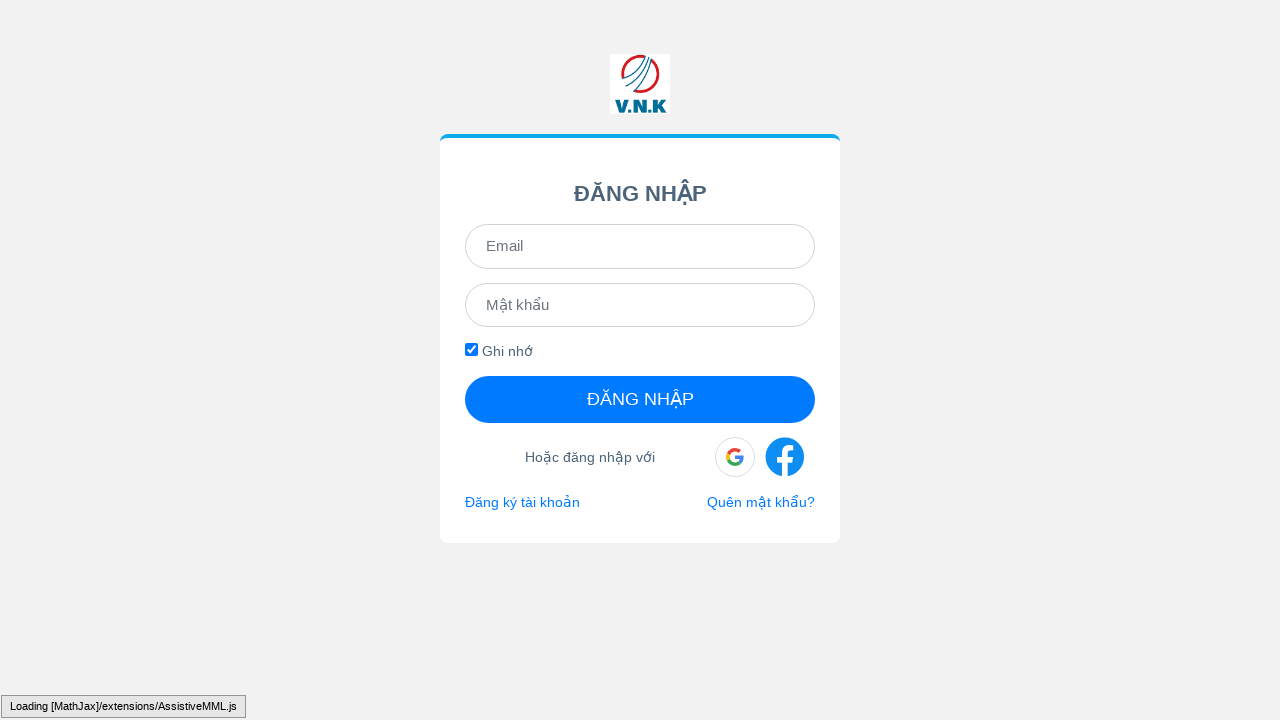

Verified signin page URL: https://dehieu.vn/signin?redirect=https%3A%2F%2Fdehieu.vn%2F
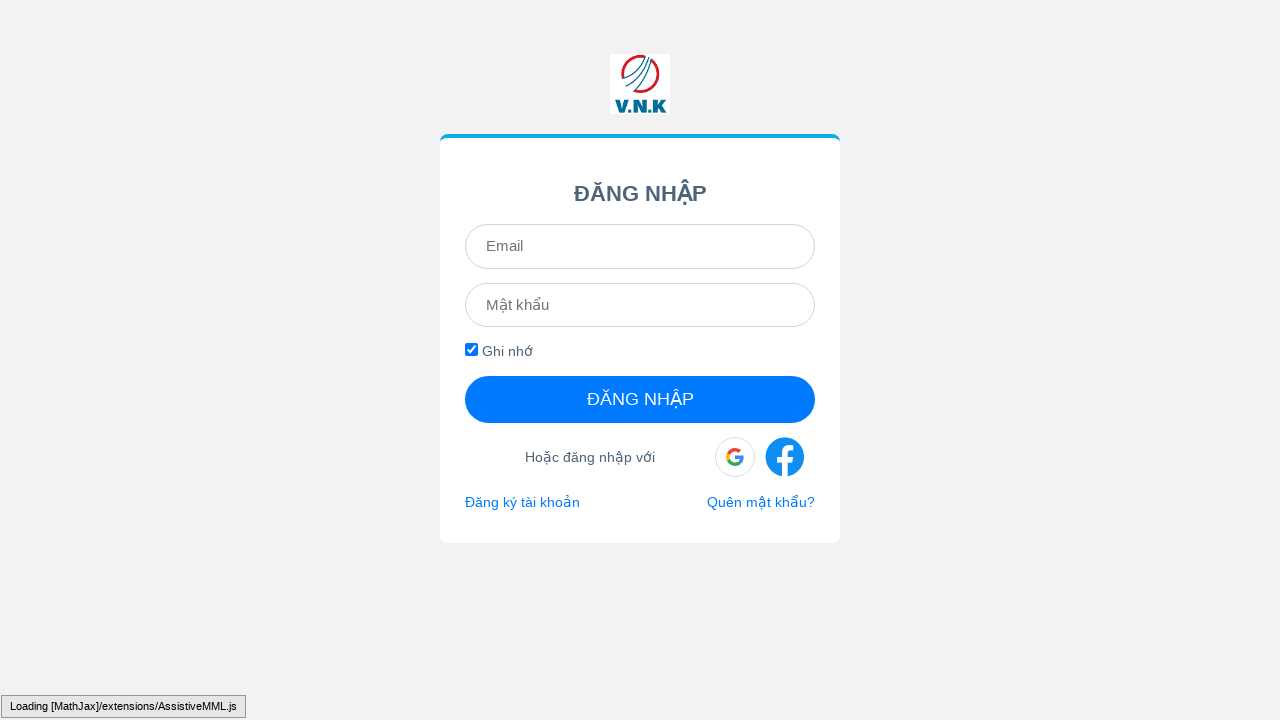

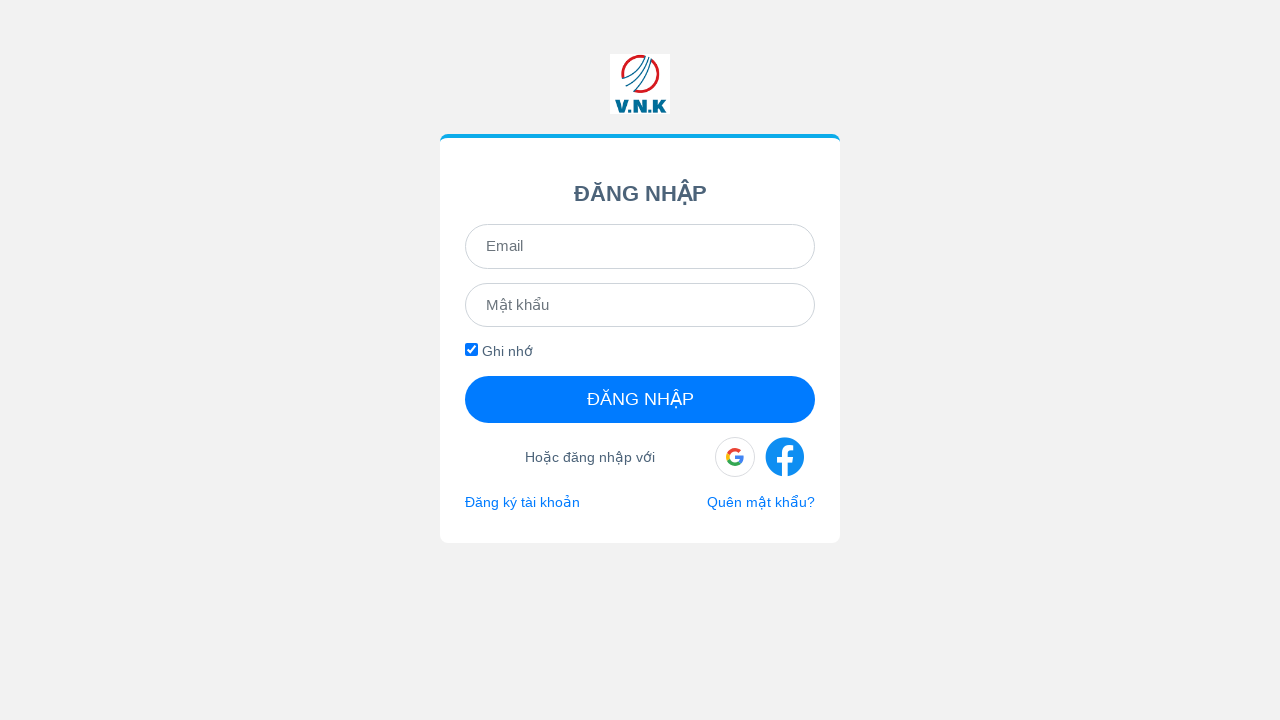